Tests filtering to display only active (incomplete) todo items

Starting URL: https://demo.playwright.dev/todomvc

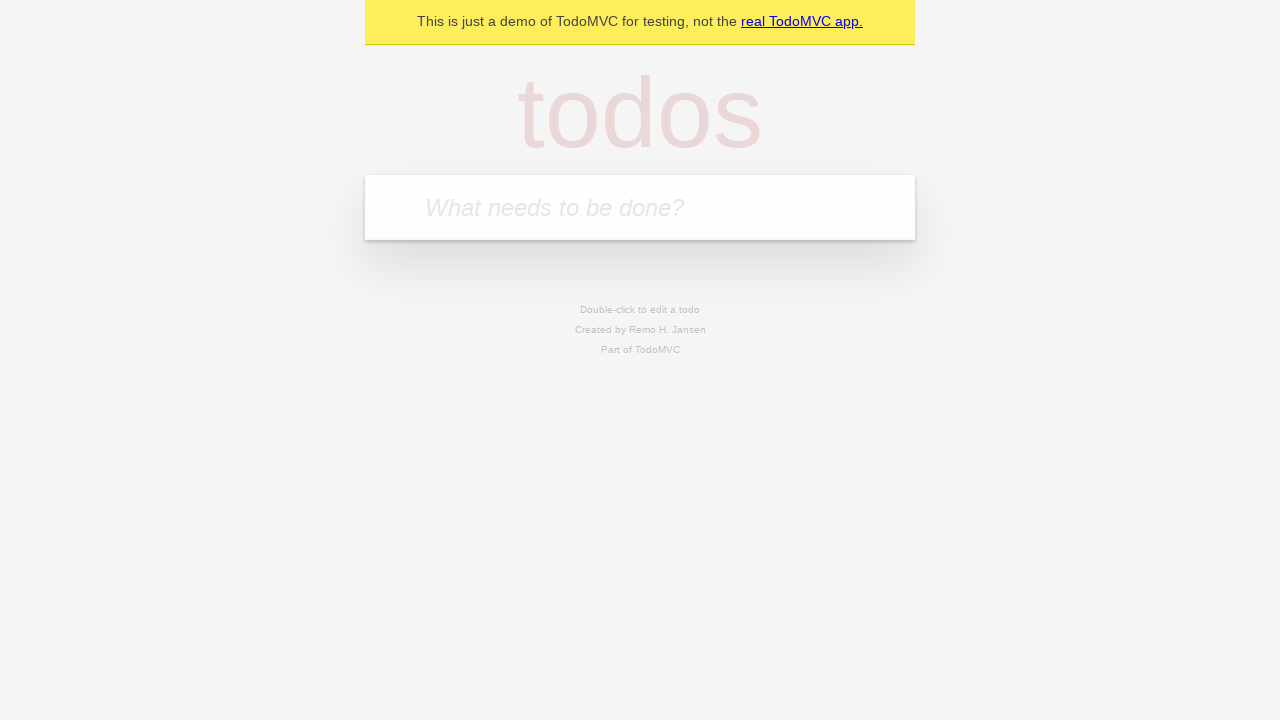

Filled todo input with 'buy some cheese' on internal:attr=[placeholder="What needs to be done?"i]
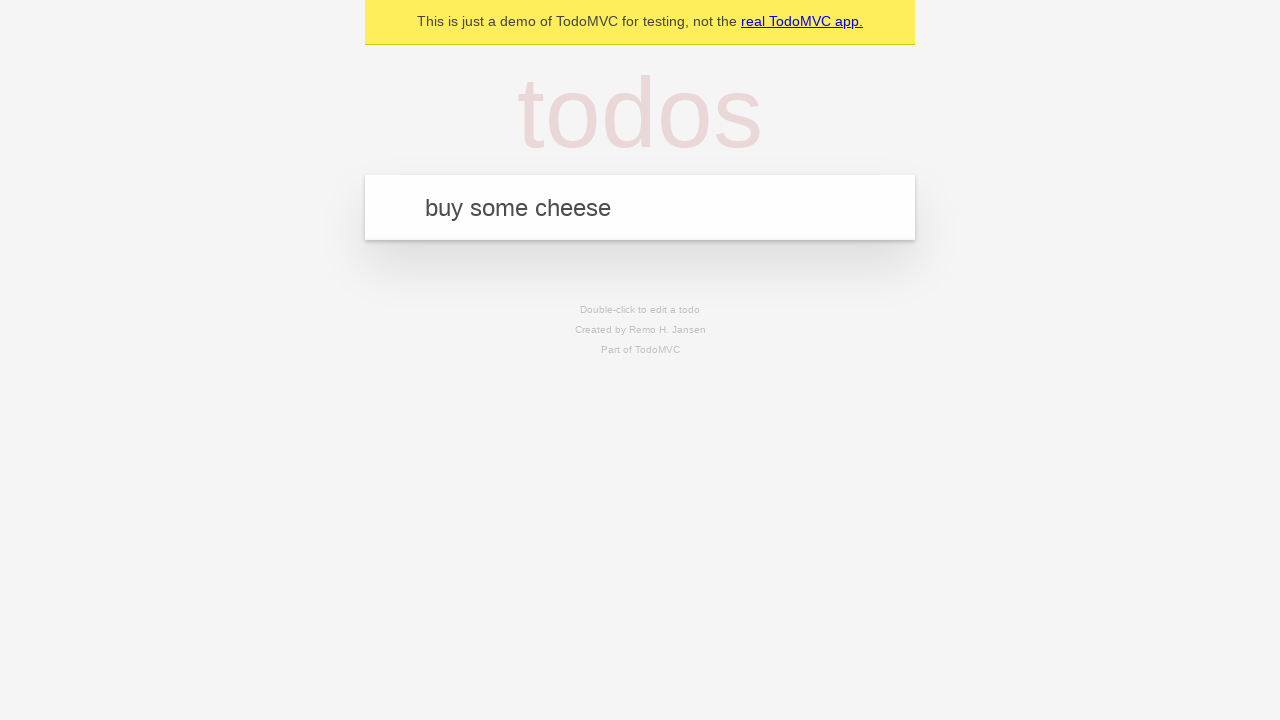

Pressed Enter to add first todo item on internal:attr=[placeholder="What needs to be done?"i]
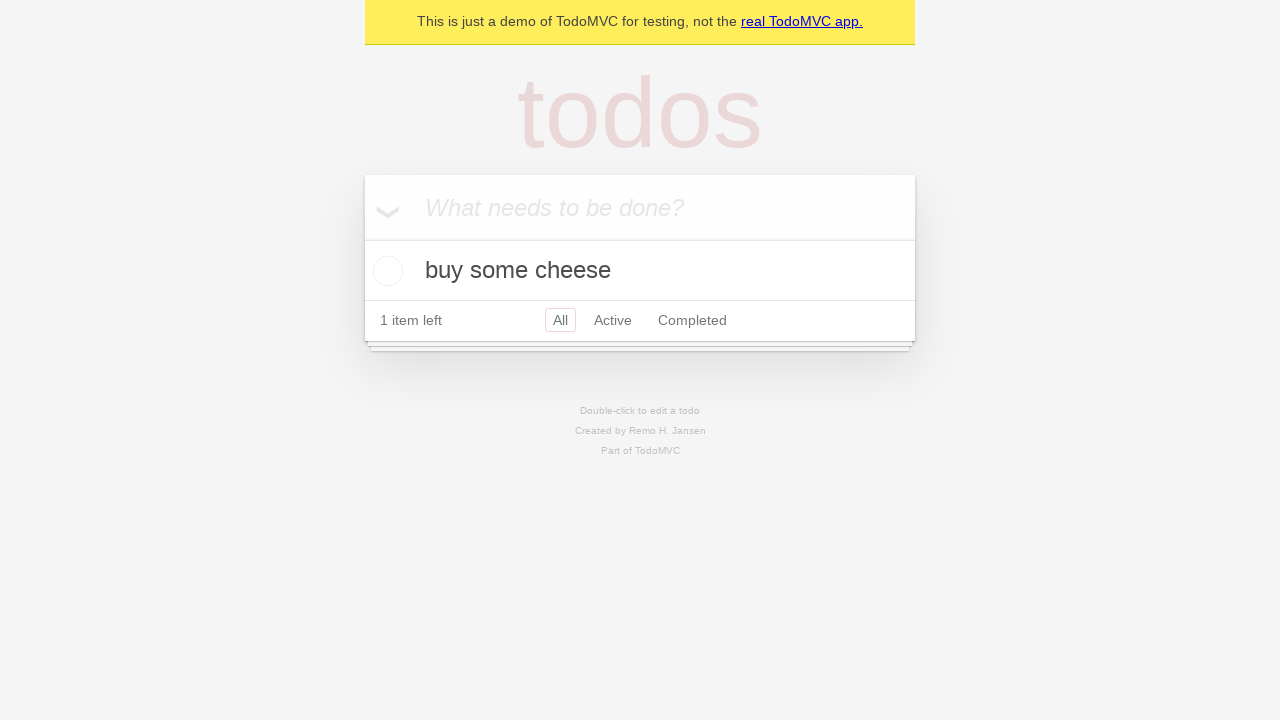

Filled todo input with 'feed the cat' on internal:attr=[placeholder="What needs to be done?"i]
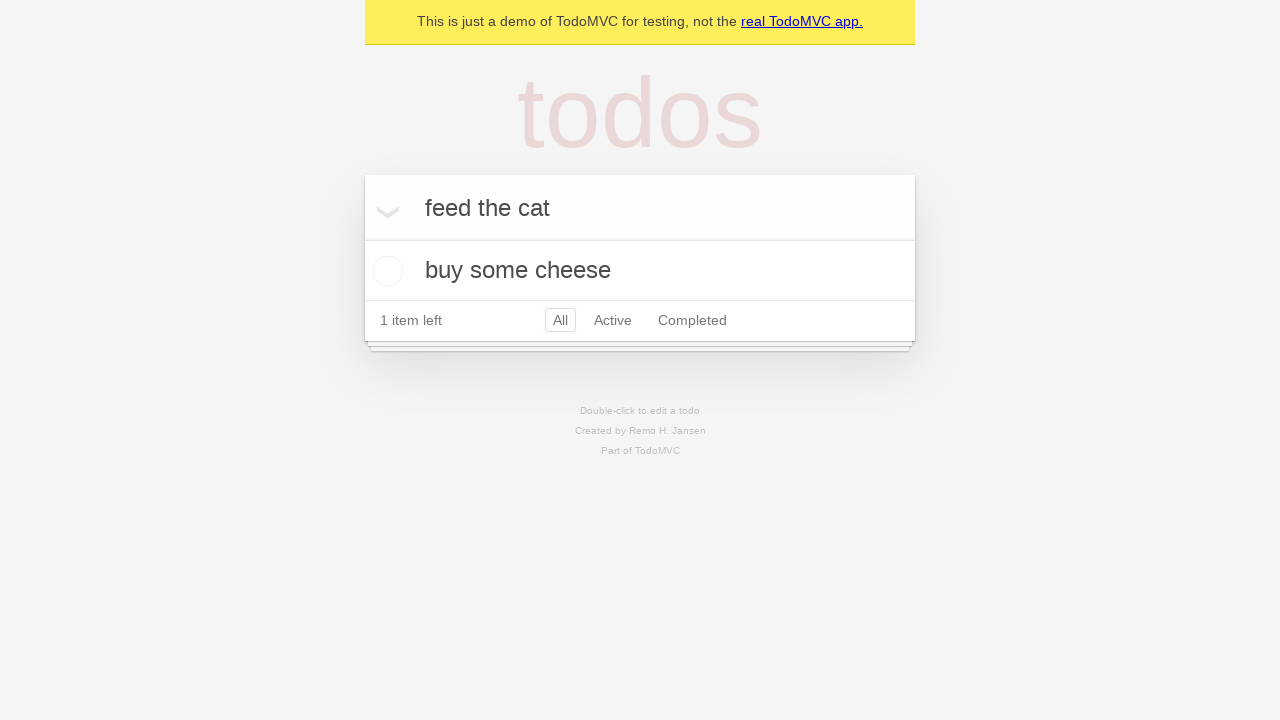

Pressed Enter to add second todo item on internal:attr=[placeholder="What needs to be done?"i]
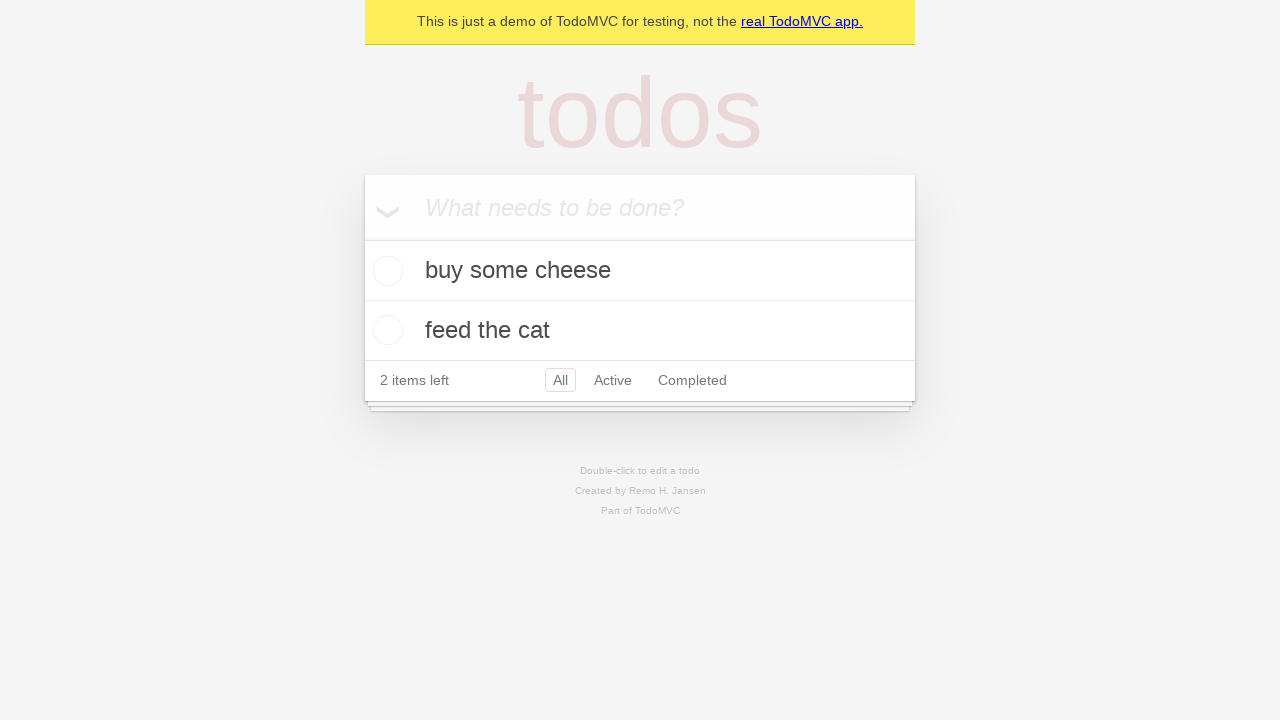

Filled todo input with 'book a doctors appointment' on internal:attr=[placeholder="What needs to be done?"i]
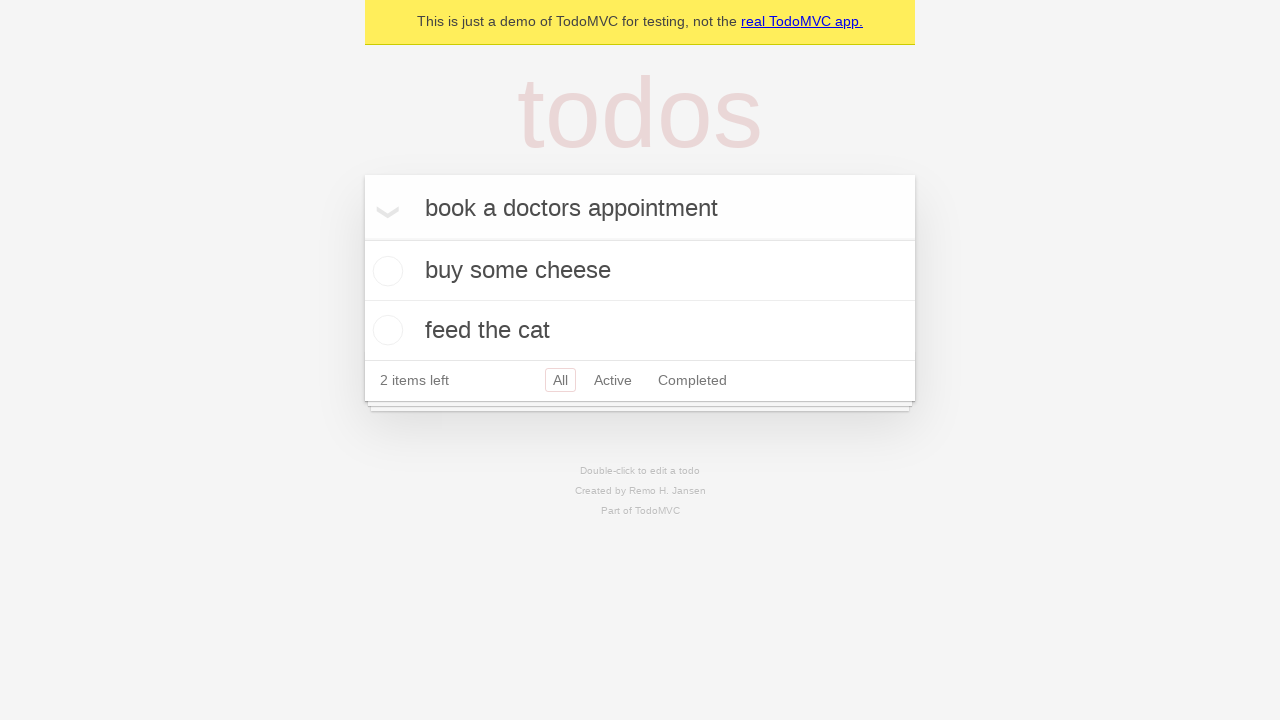

Pressed Enter to add third todo item on internal:attr=[placeholder="What needs to be done?"i]
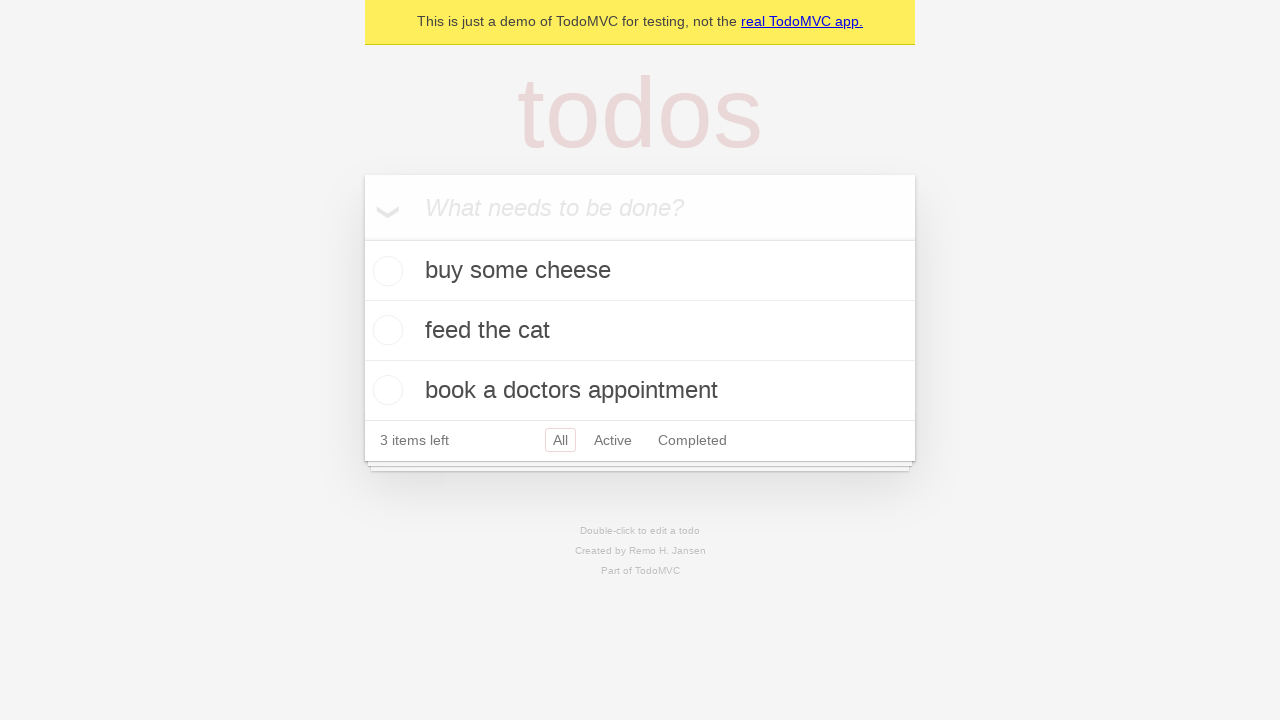

Checked the second todo item (marked as complete) at (385, 330) on internal:testid=[data-testid="todo-item"s] >> nth=1 >> internal:role=checkbox
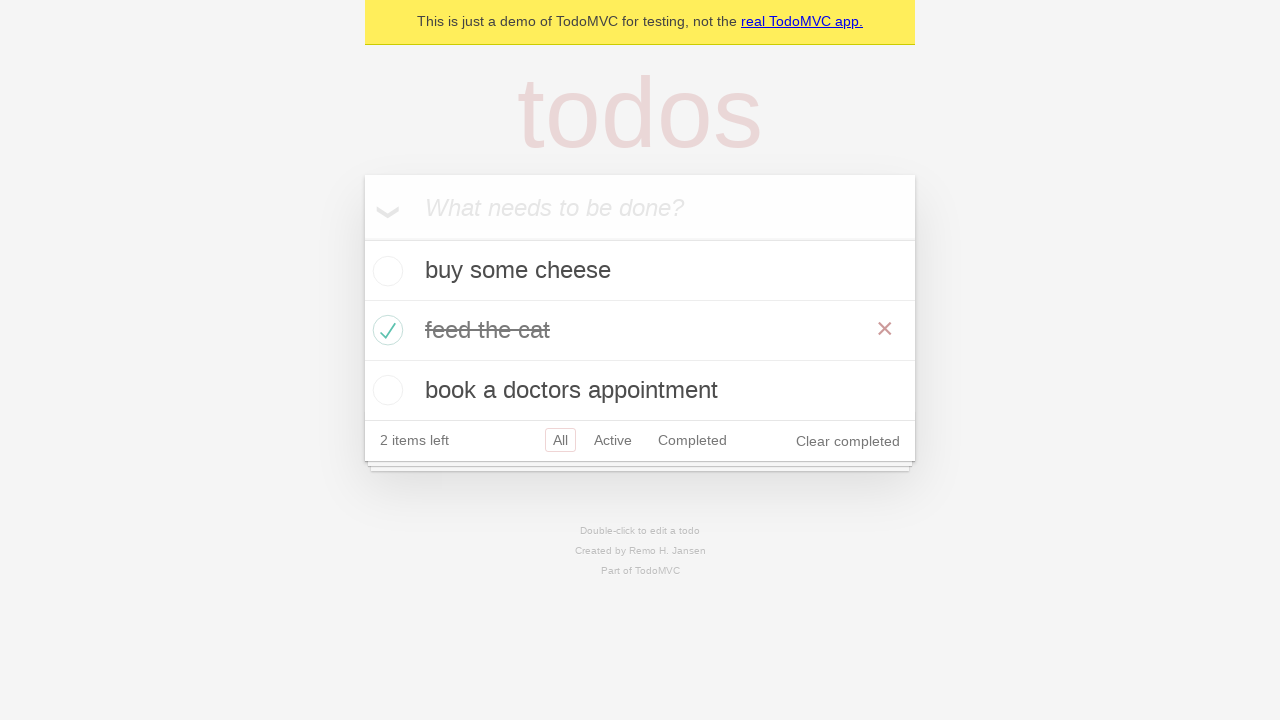

Clicked Active filter to display only incomplete items at (613, 440) on internal:role=link[name="Active"i]
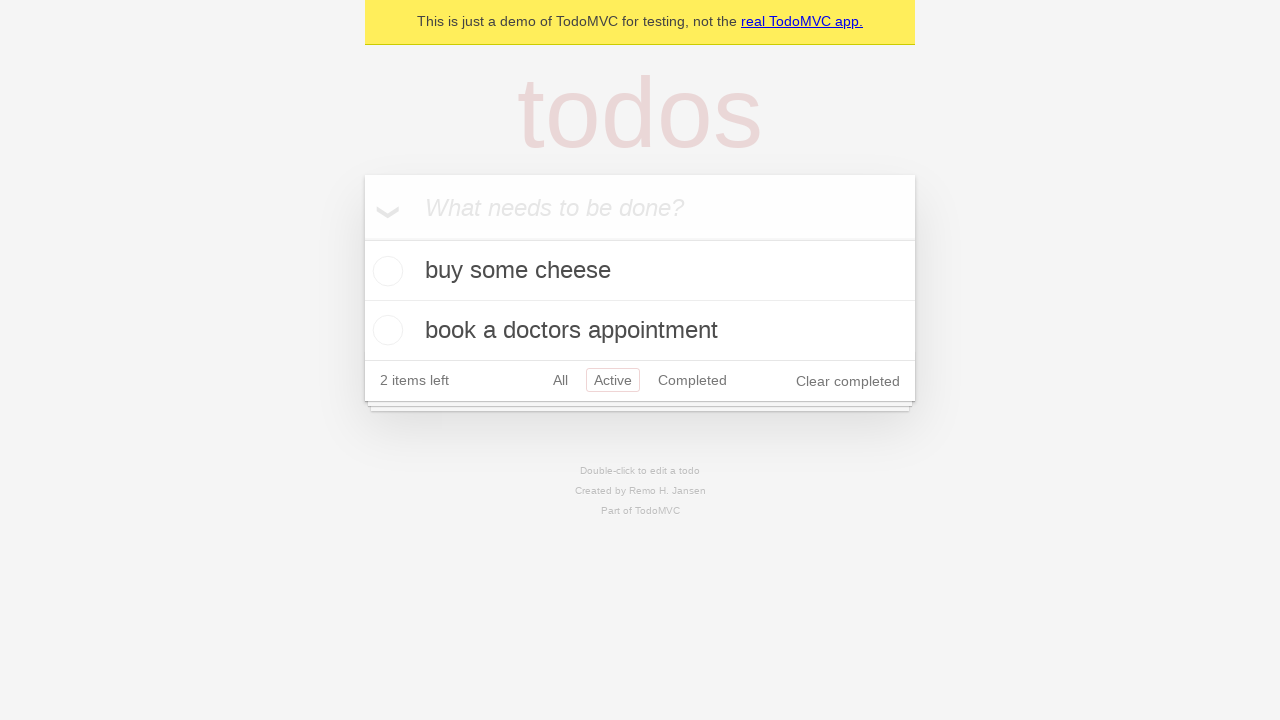

Filtered todo list loaded showing only active items
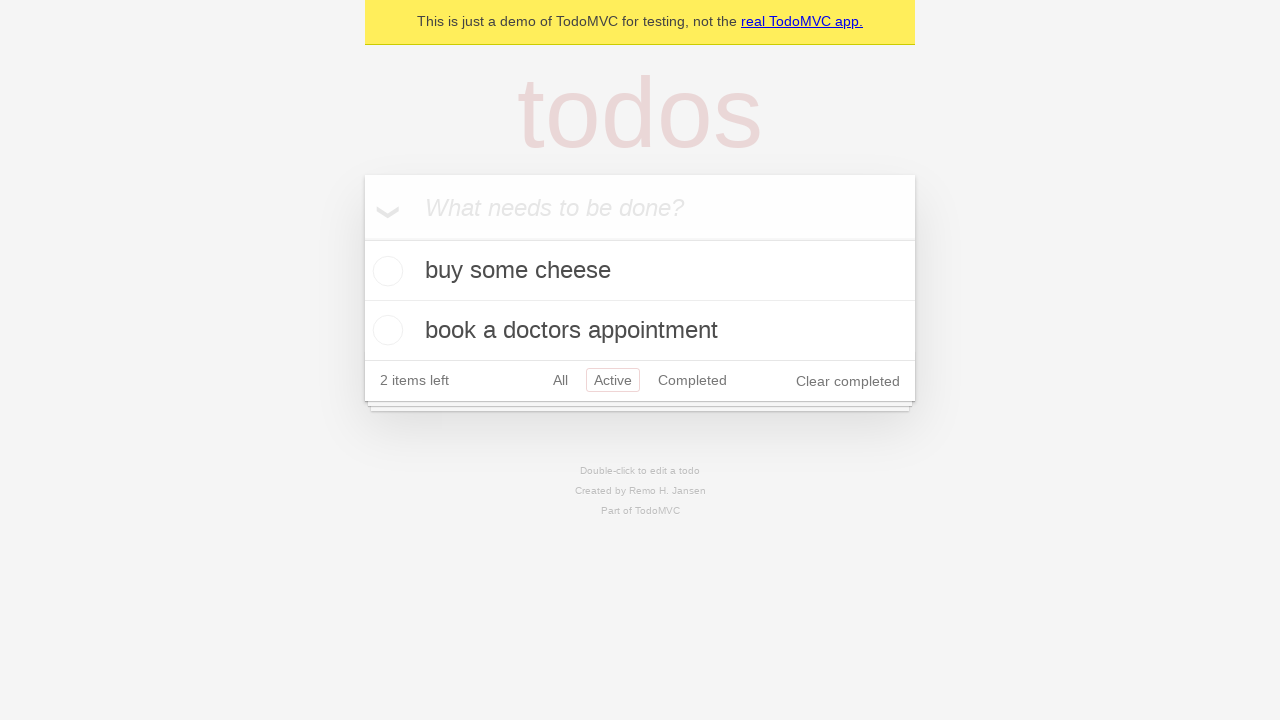

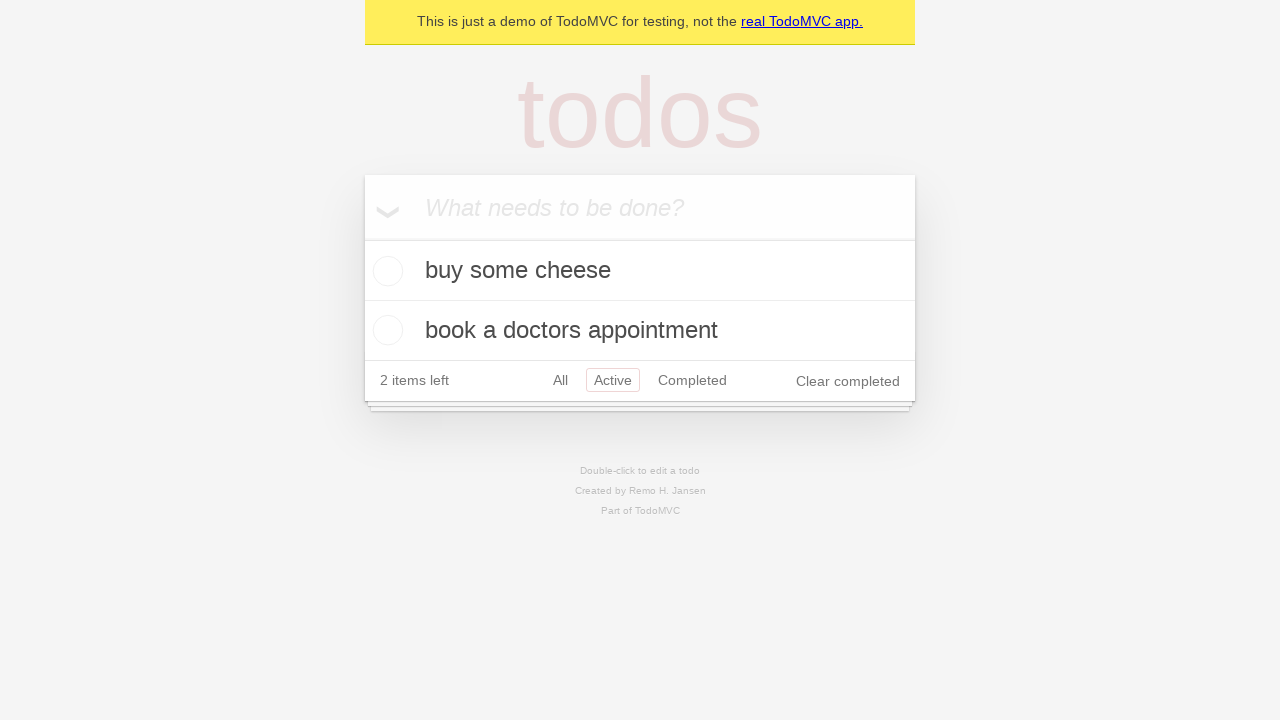